Tests DuckDuckGo search functionality by entering "webdriver" as a search query and verifying the page title changes to "webdriver at DuckDuckGo"

Starting URL: https://duckduckgo.com/

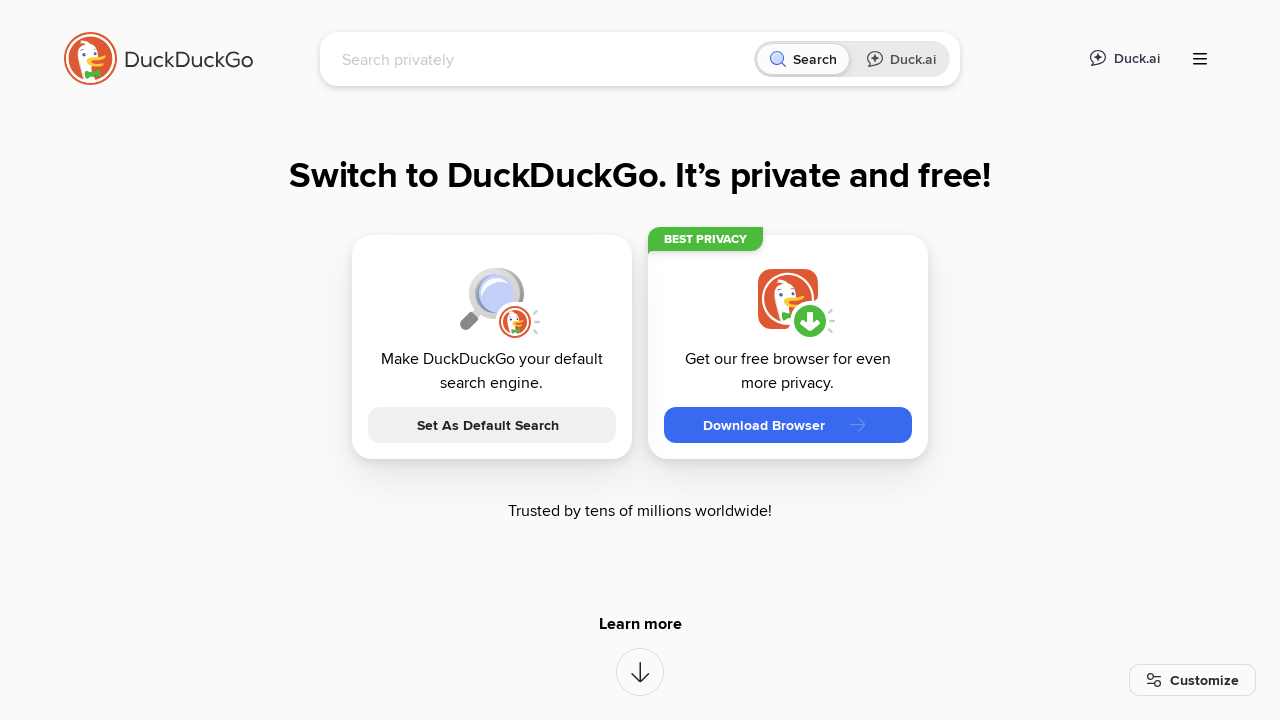

Filled search box with 'webdriver' query on input[name='q']
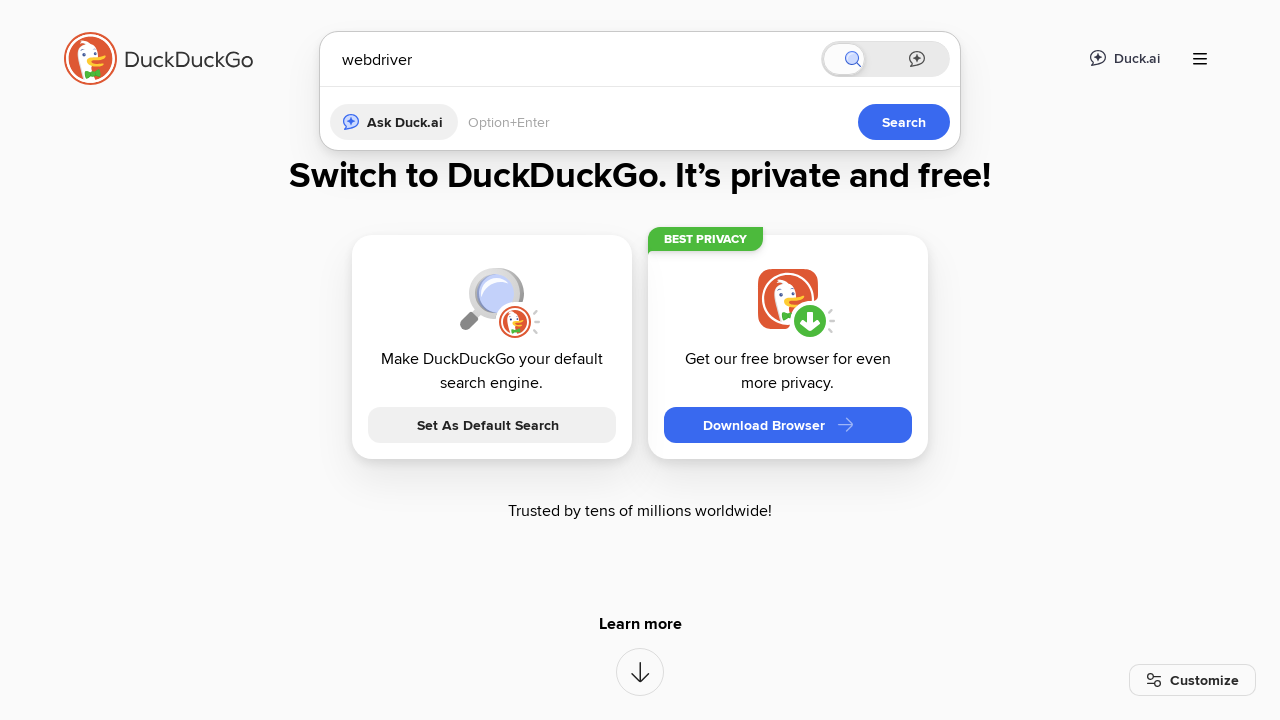

Pressed Enter to submit search query on input[name='q']
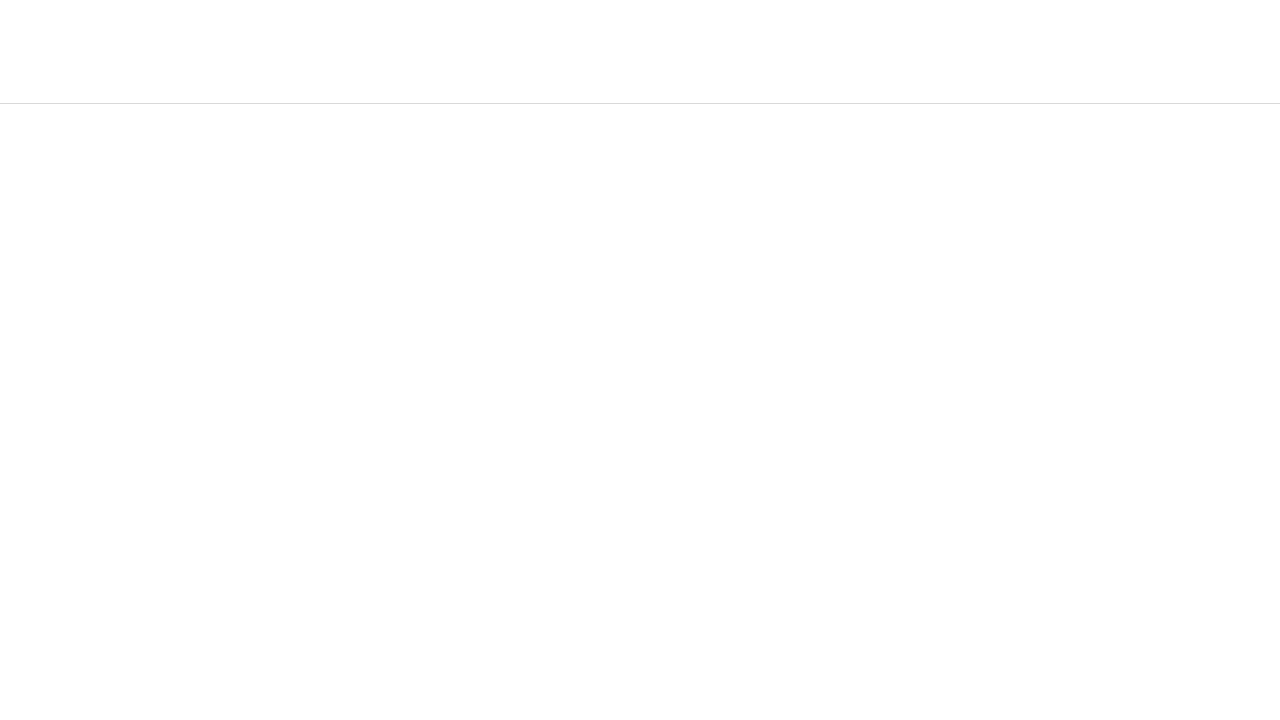

Page title changed to 'webdriver at DuckDuckGo', confirming search results loaded
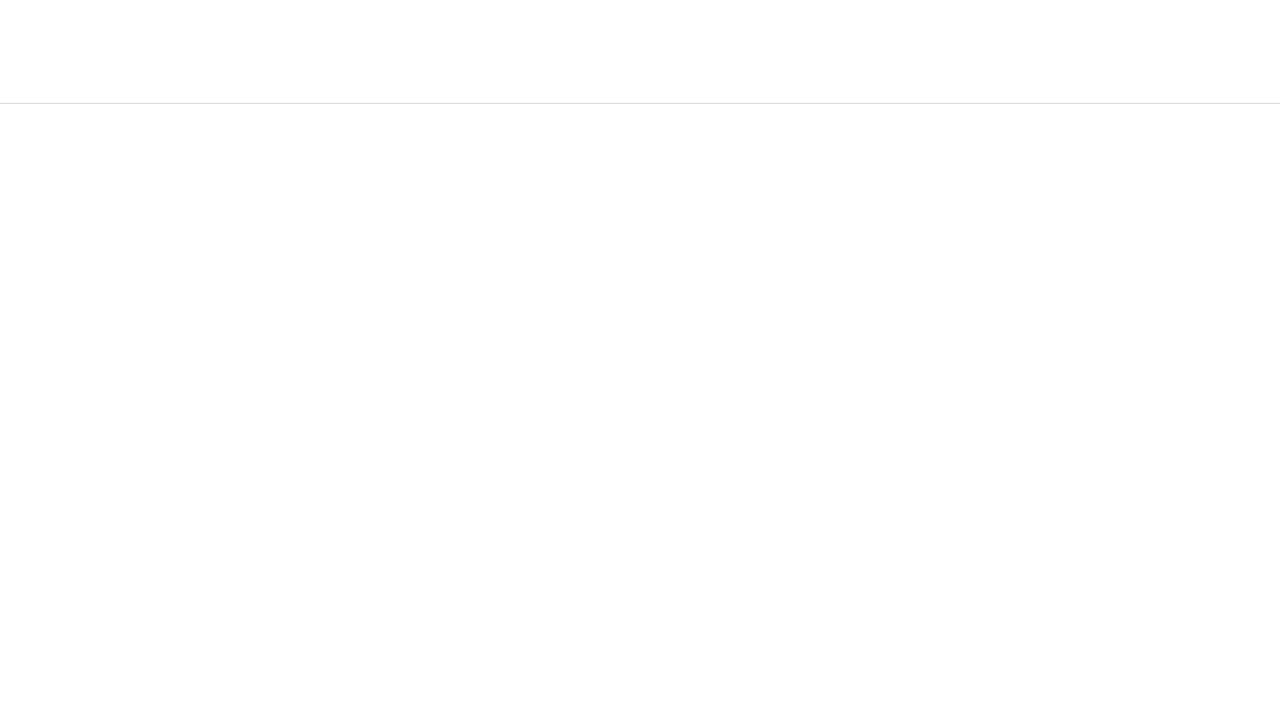

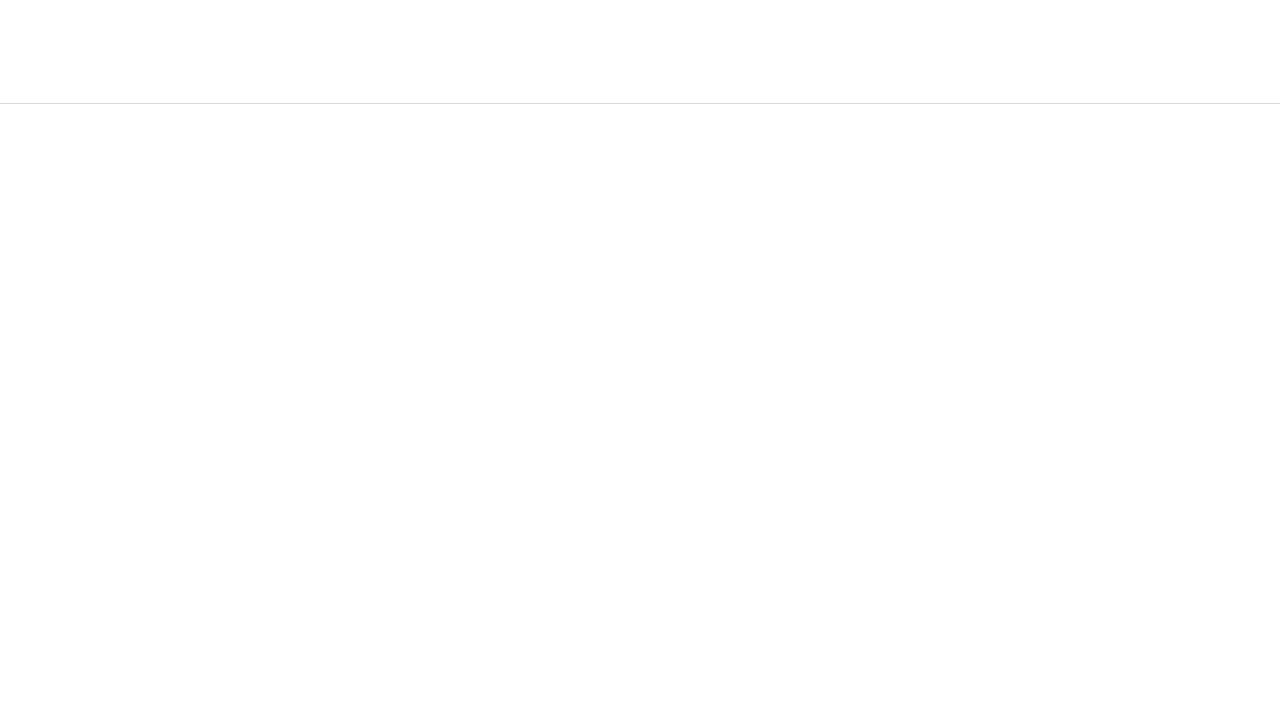